Tests date picker functionality by opening the datepicker, navigating to the next month, and selecting date 16 from the calendar.

Starting URL: https://seleniumpractise.blogspot.com/2016/

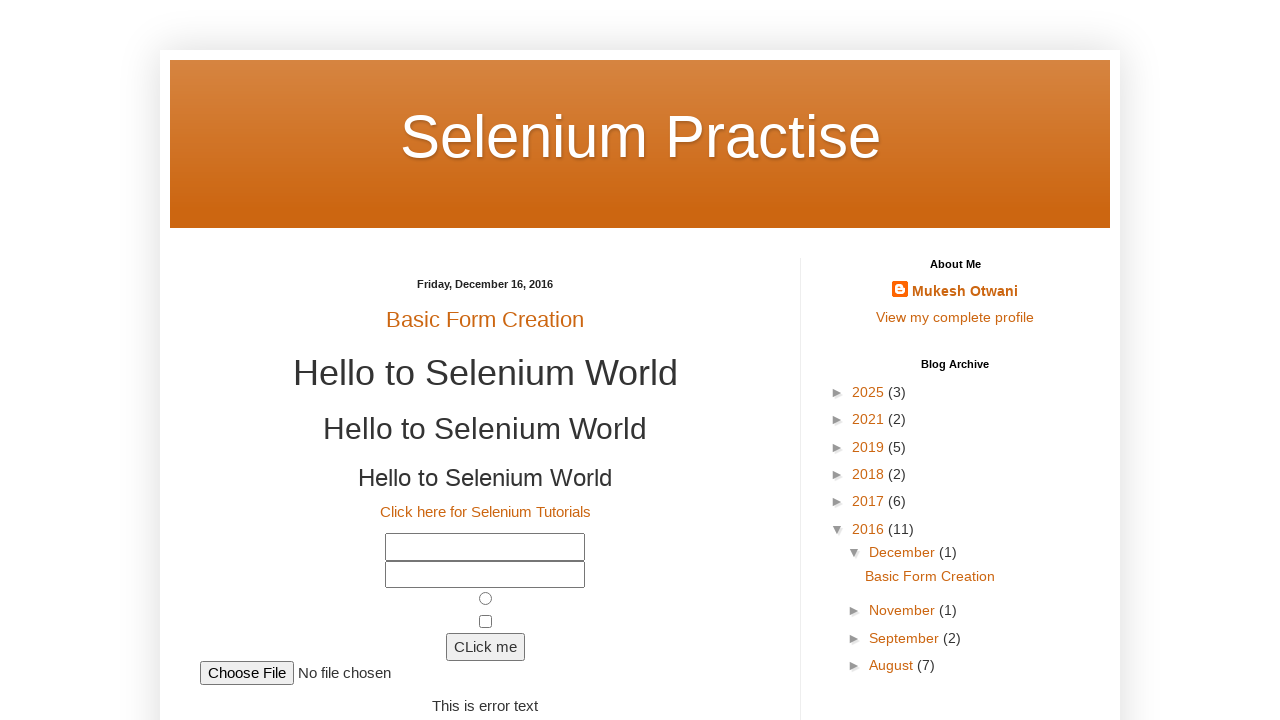

Navigated to the test URL
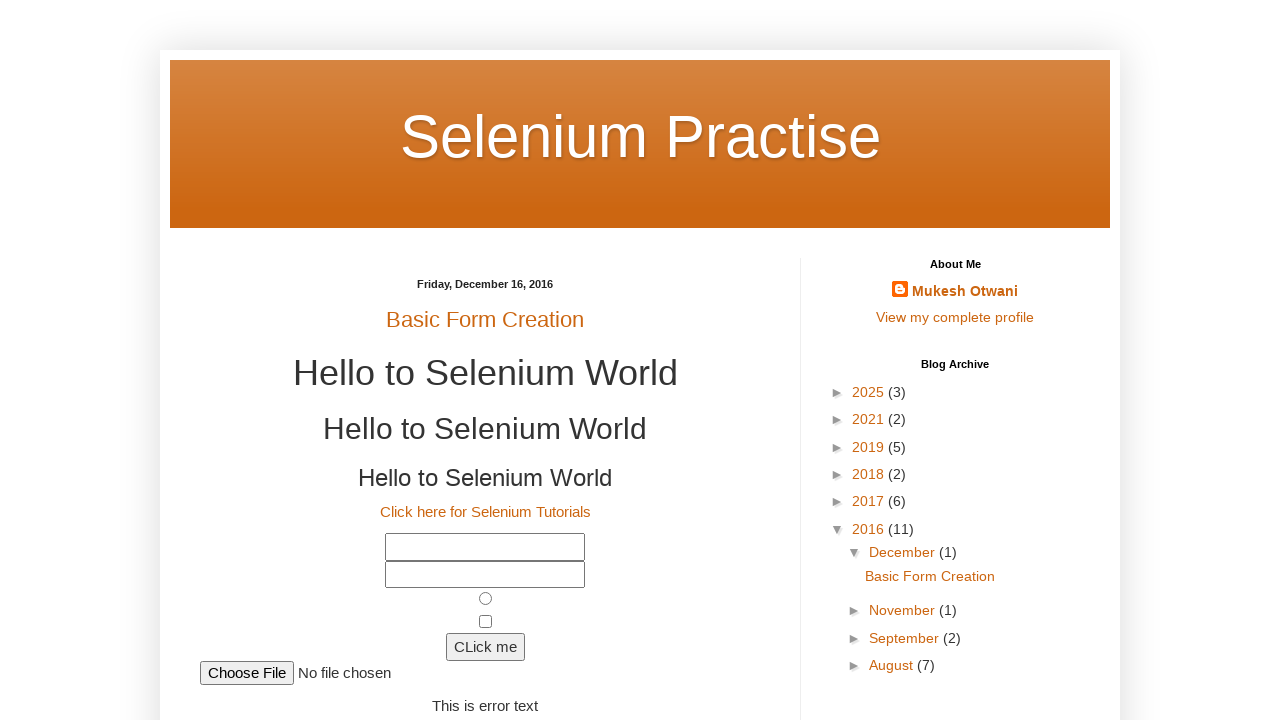

Clicked on datepicker input to open calendar at (504, 361) on #datepicker
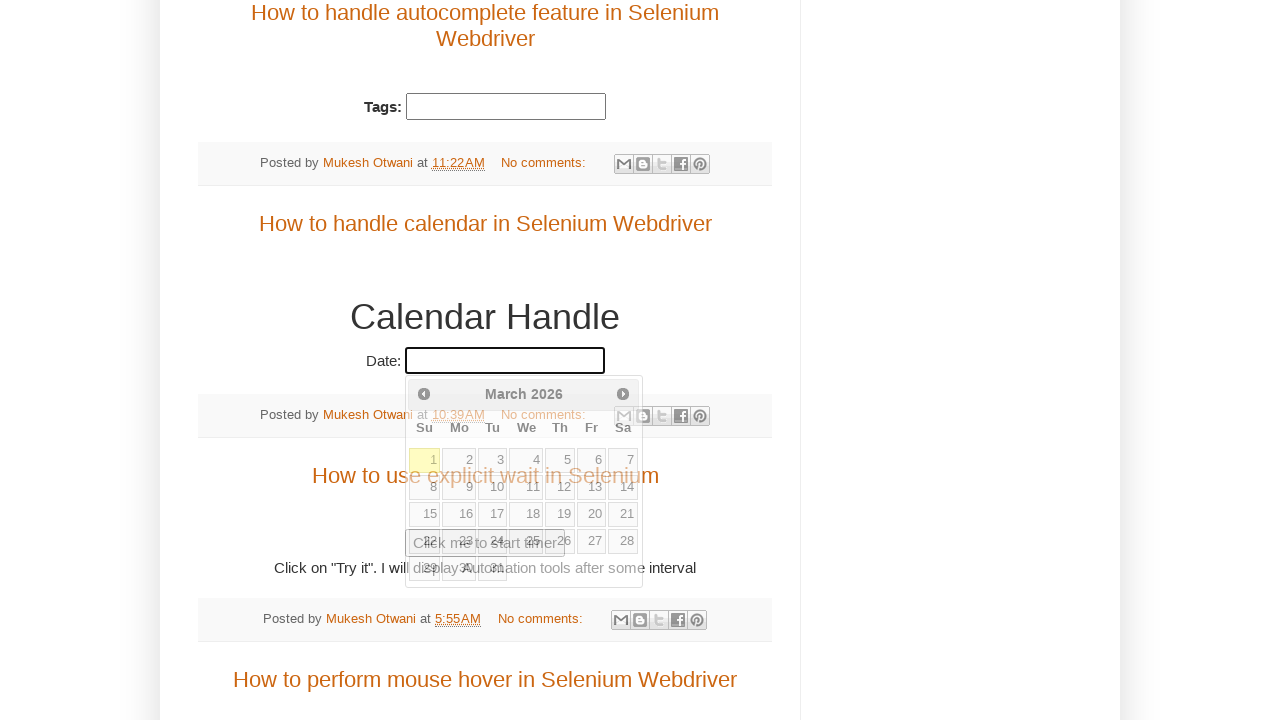

Clicked Next button to navigate to next month at (623, 394) on xpath=//span[contains(text(),'Next')]
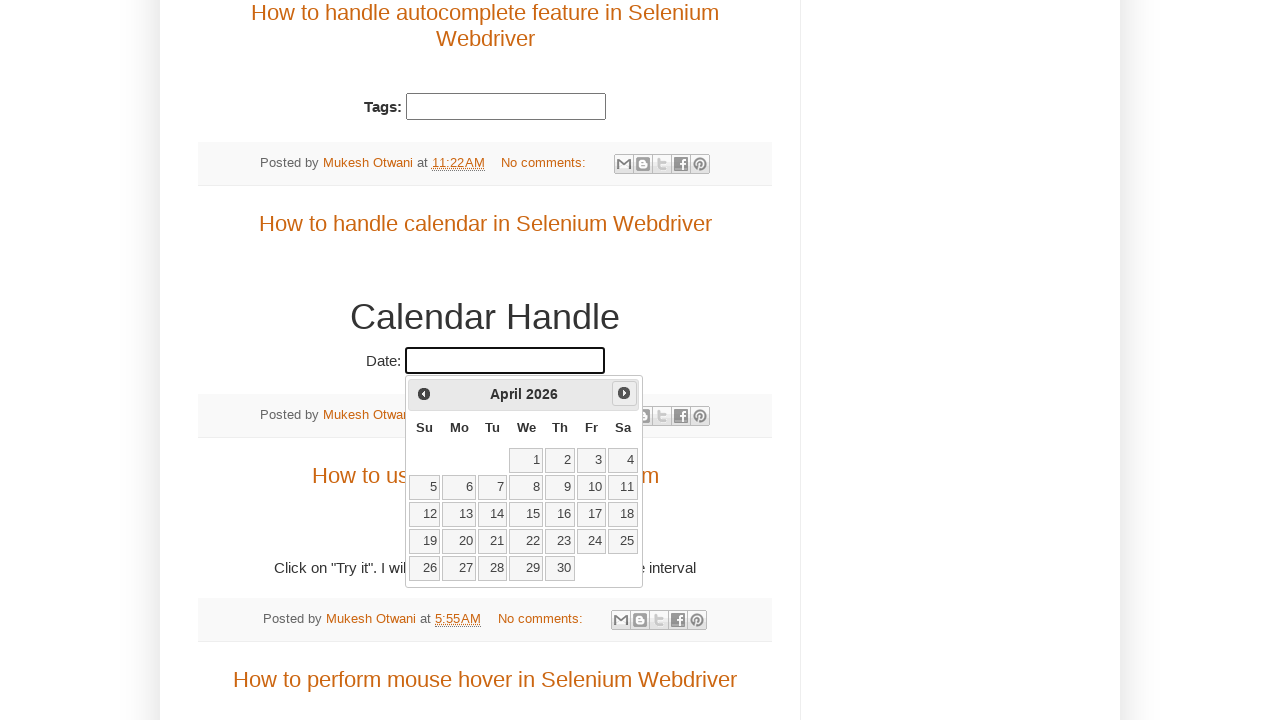

Calendar dates loaded and became visible
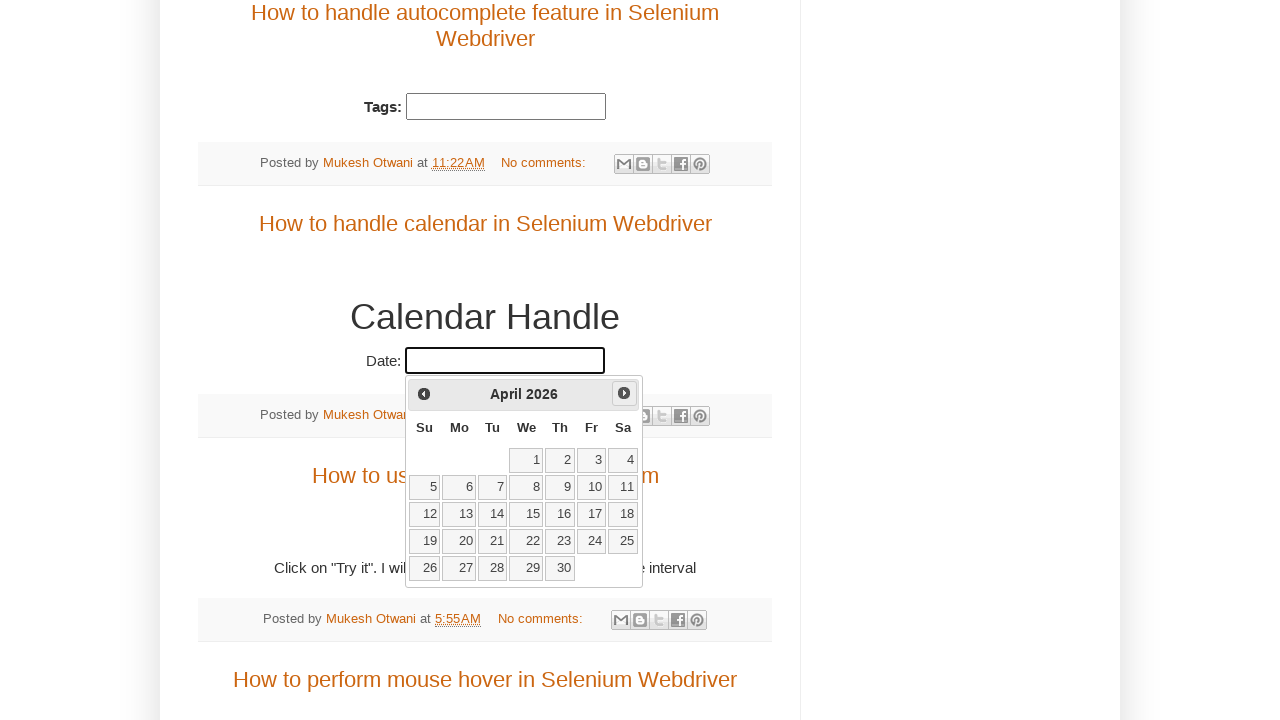

Selected date 16 from the calendar at (560, 515) on xpath=//table[contains(@class,'datepicker-calendar')]//td//a >> nth=15
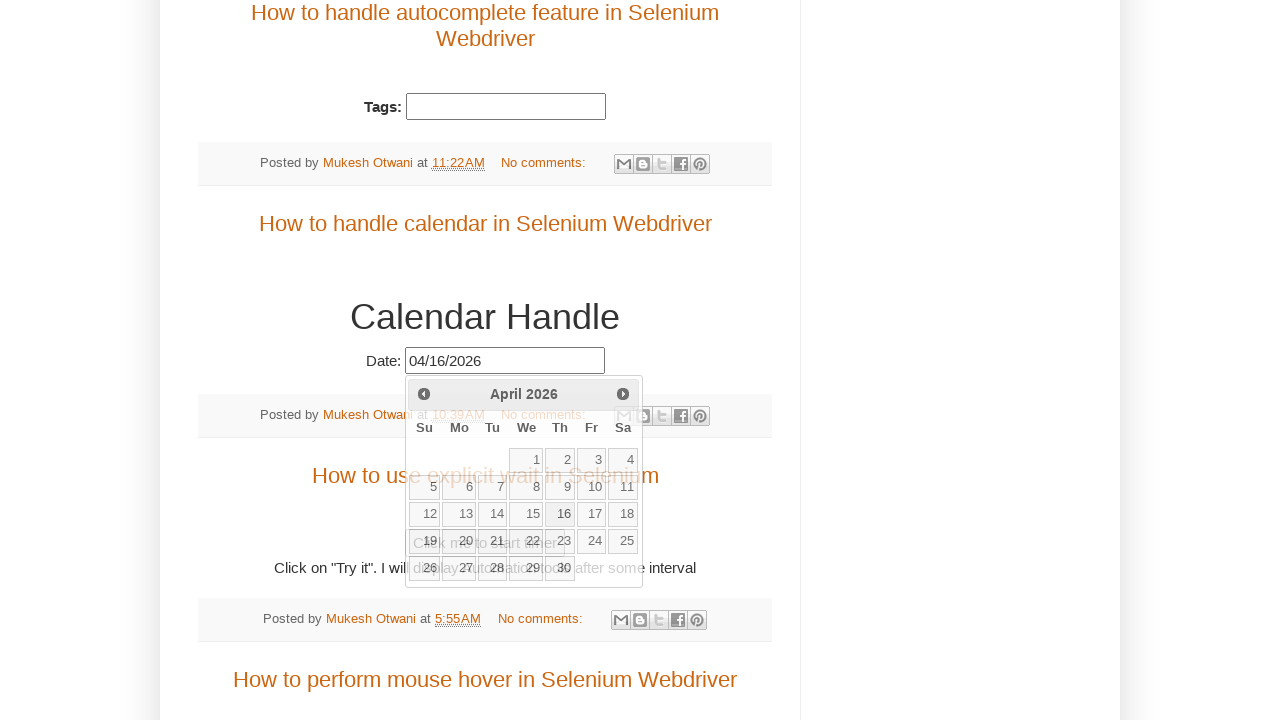

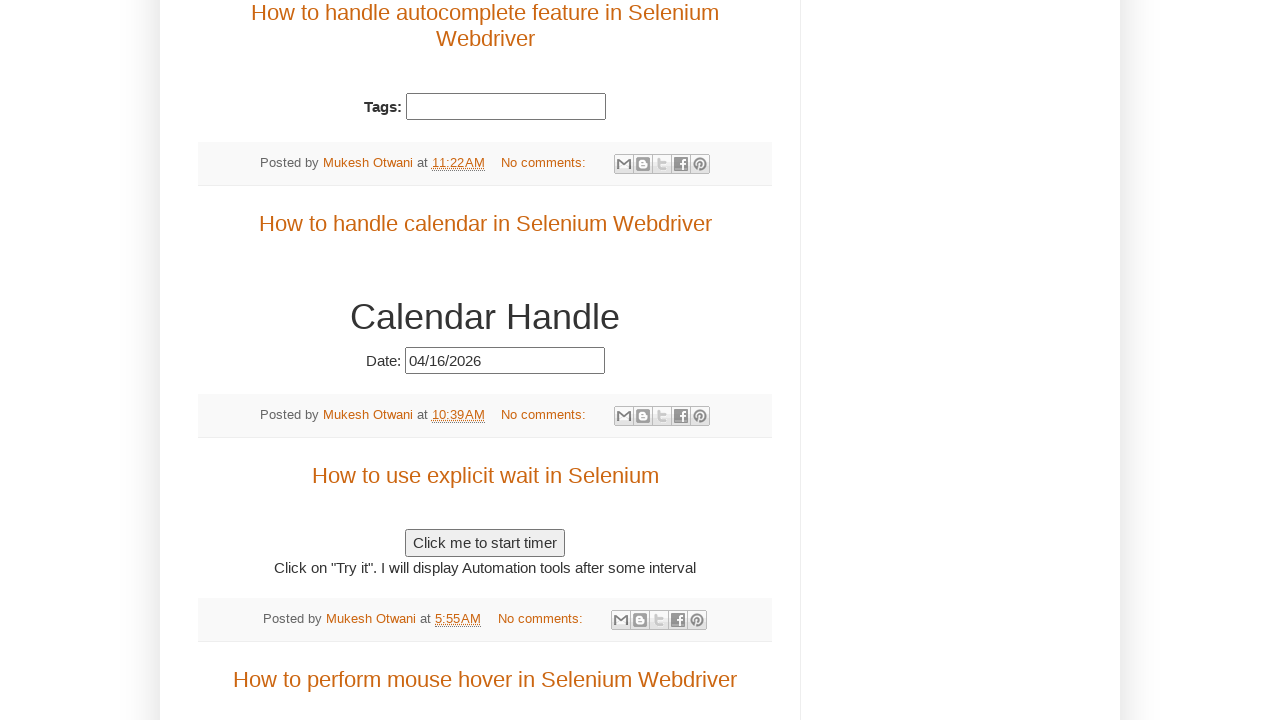